Tests hover interaction by hovering over an image and verifying the caption becomes visible with expected text

Starting URL: https://the-internet.herokuapp.com/hovers

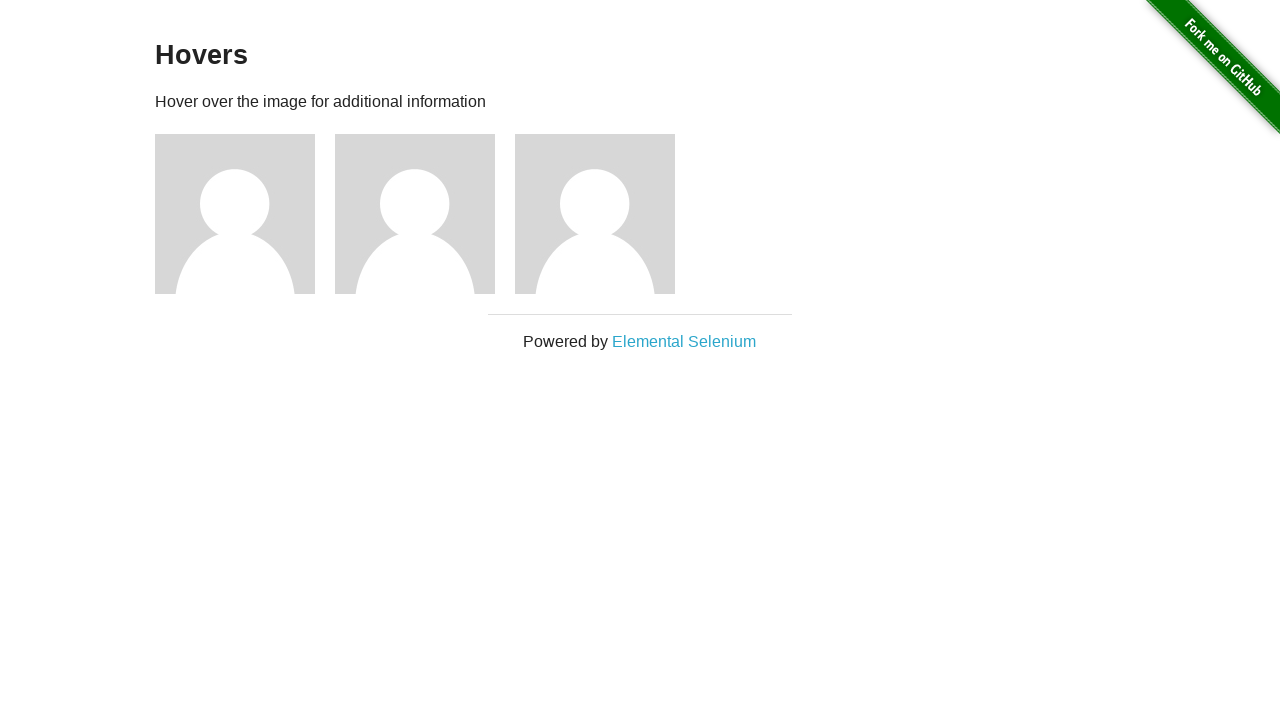

Hovered over the second image to reveal caption at (425, 214) on .figure >> nth=1
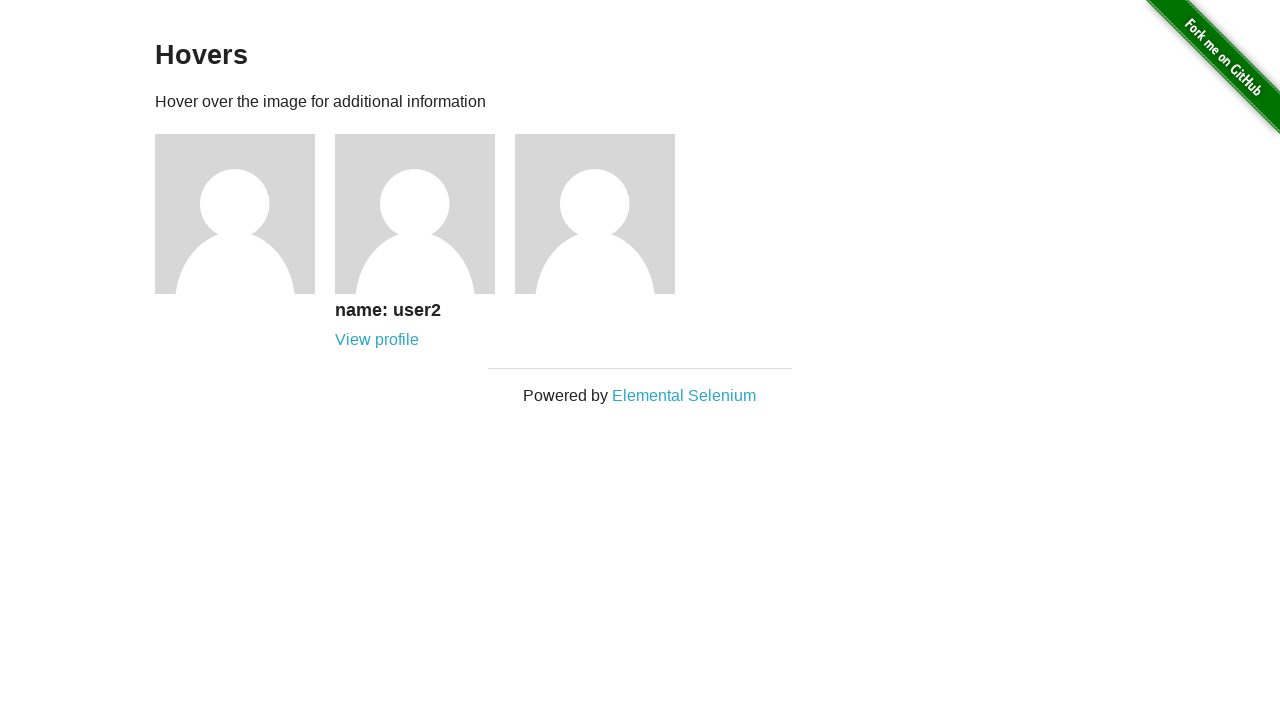

Located the caption element for the second image
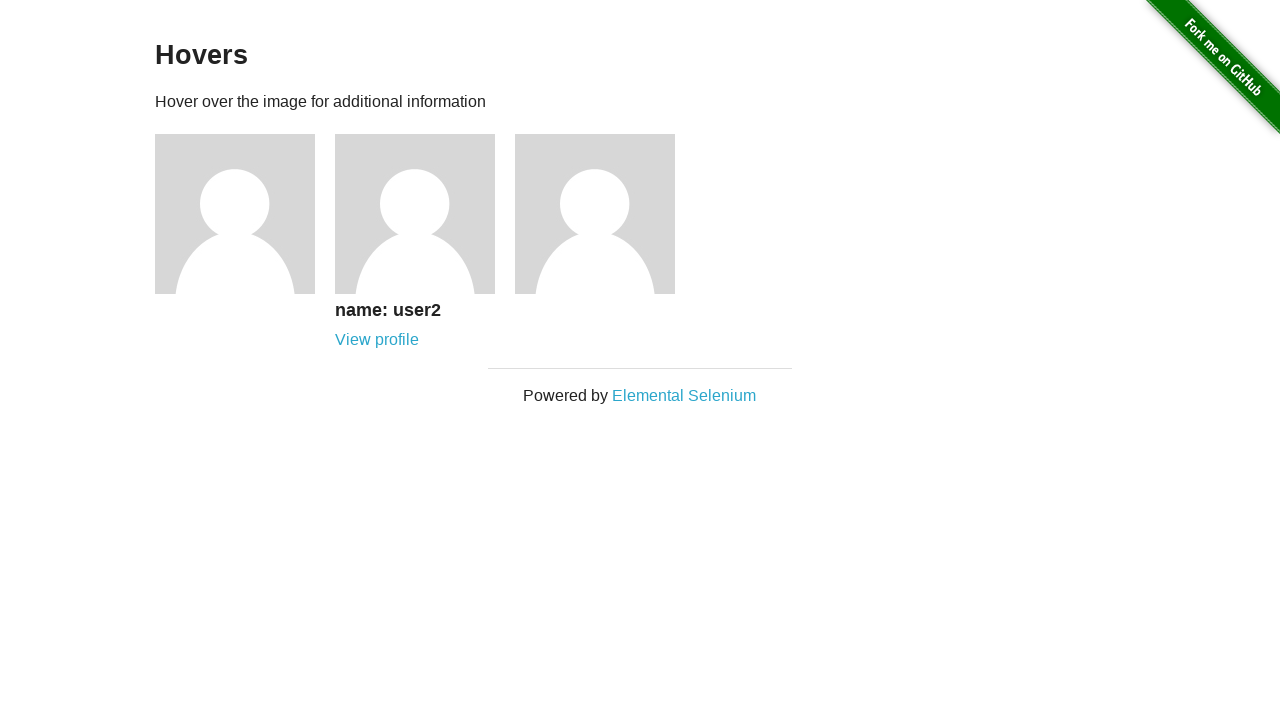

Verified that the caption is visible
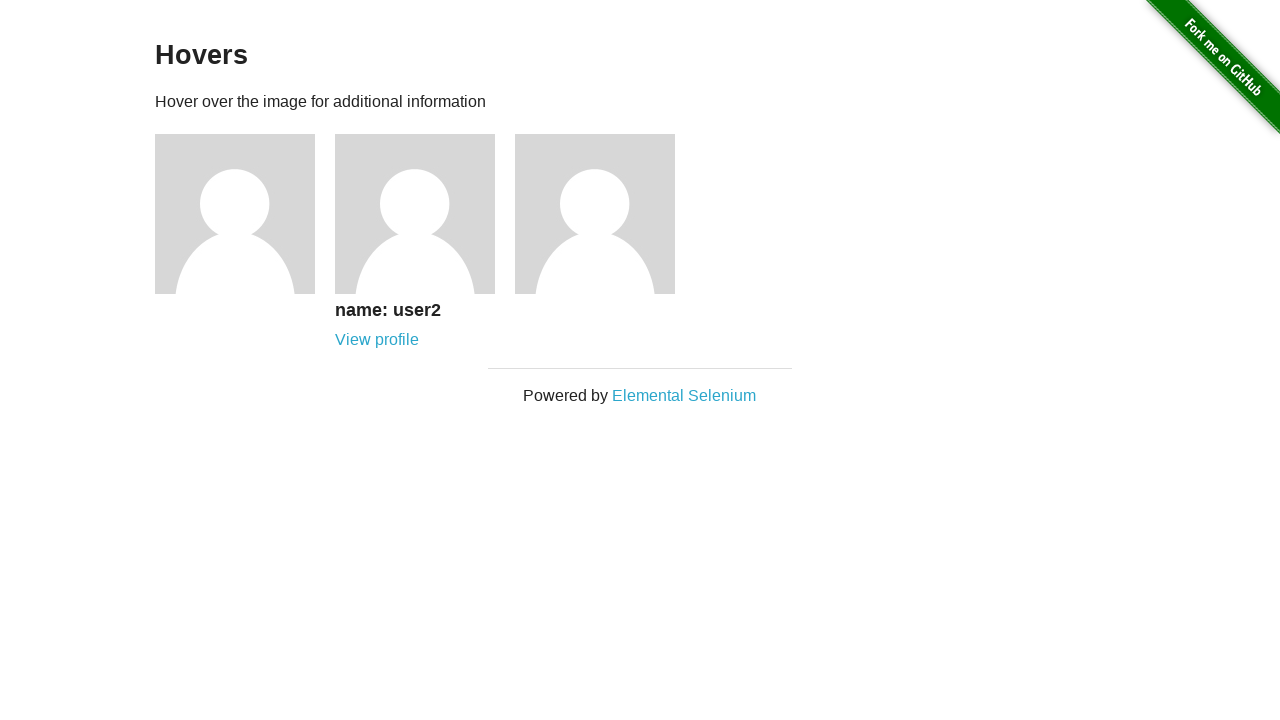

Verified that the caption contains the expected text 'user2'
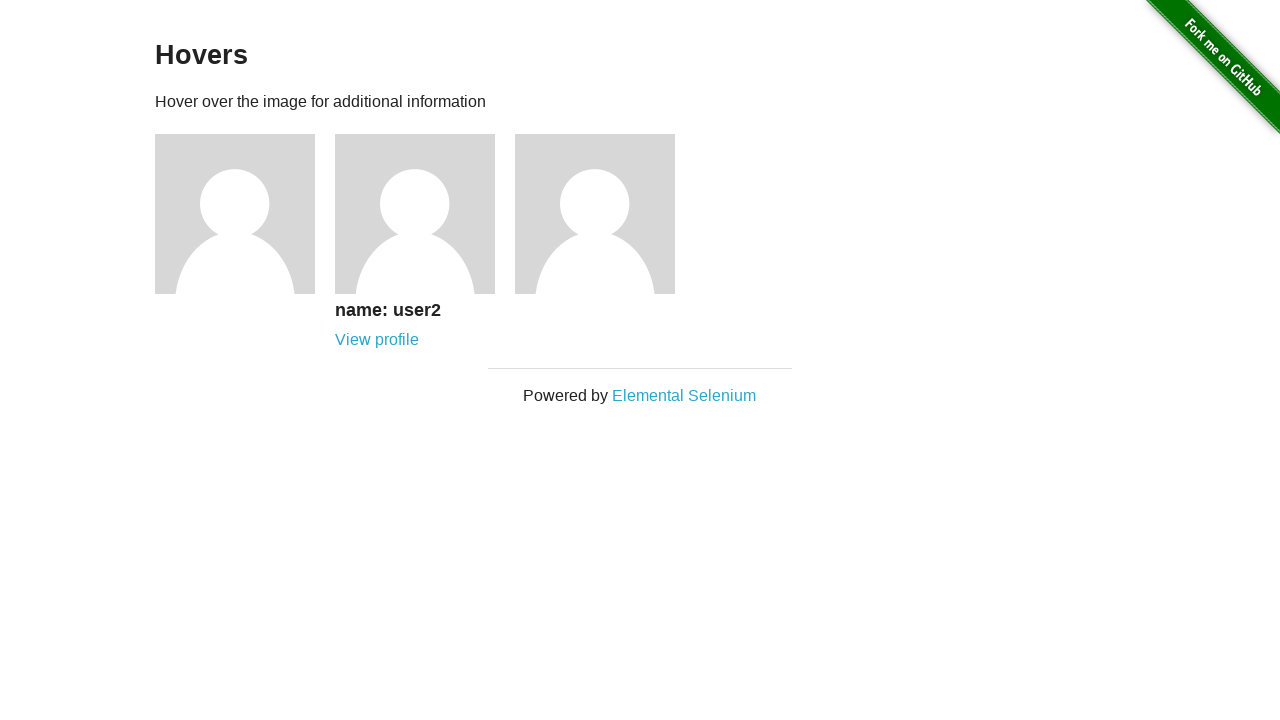

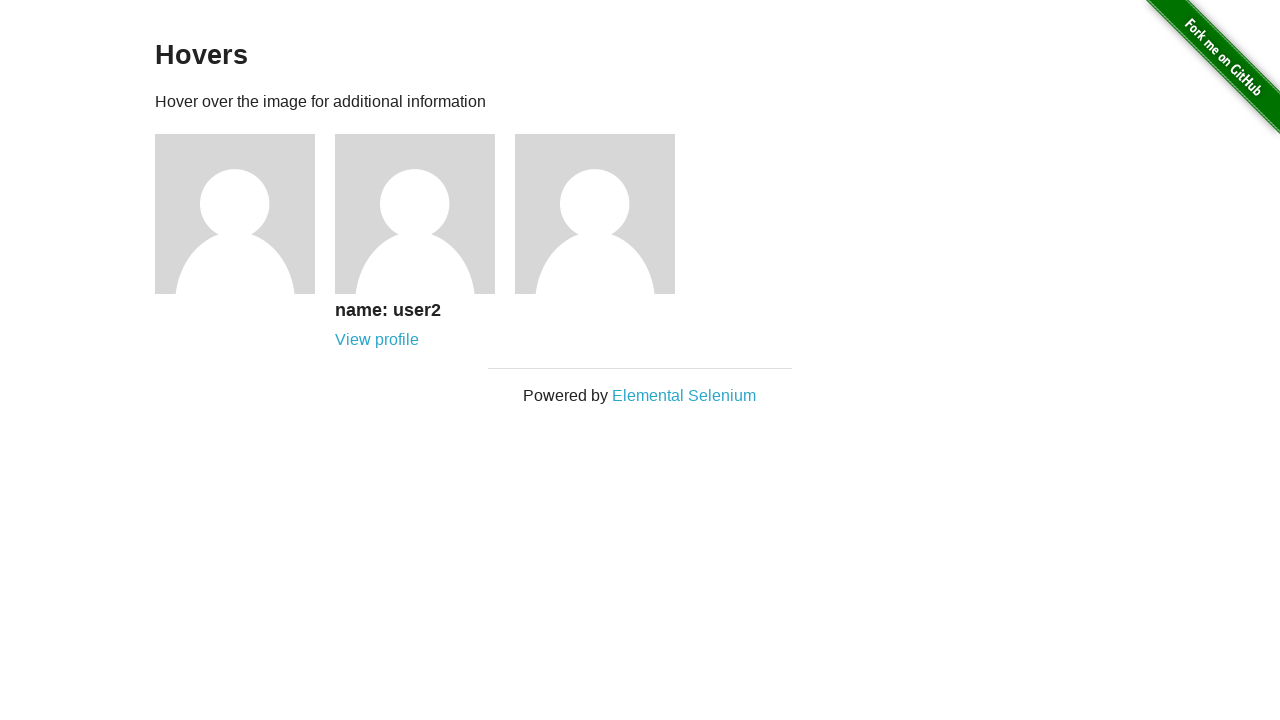